Tests JavaScript prompt alert functionality by clicking a button to trigger a prompt dialog, entering text into it, and accepting the prompt.

Starting URL: https://demoqa.com/alerts

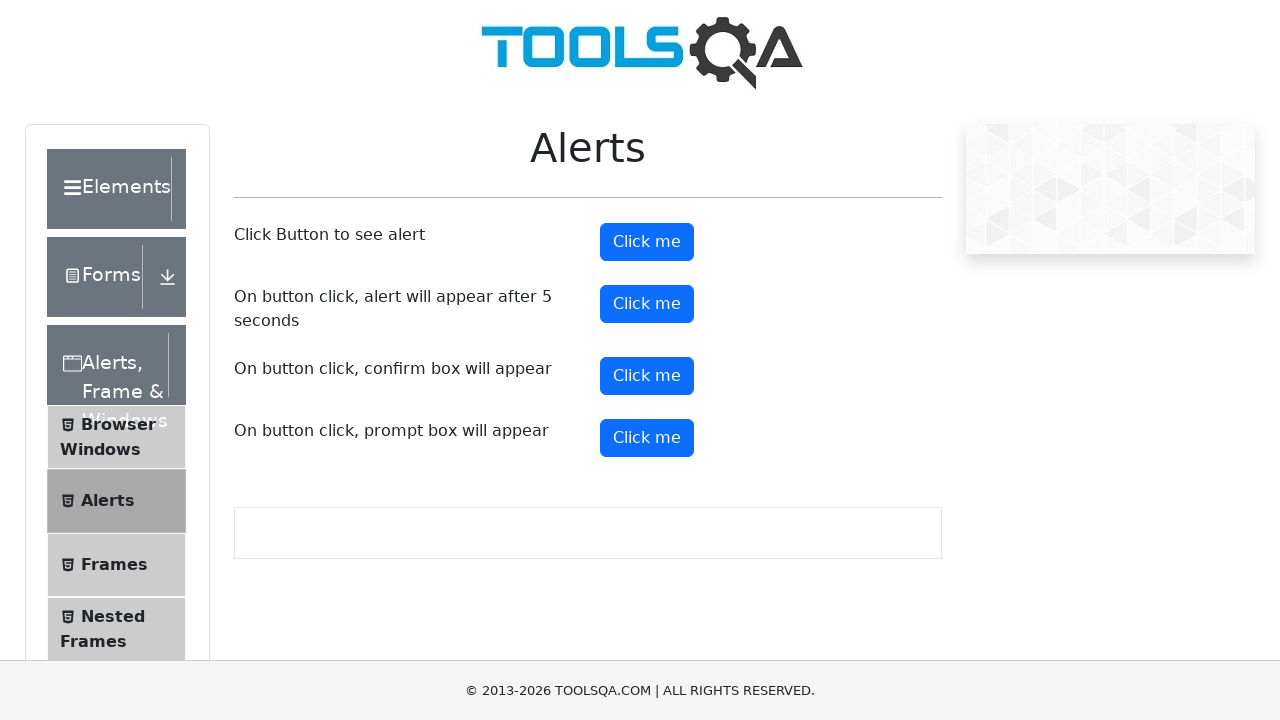

Clicked prompt button to trigger alert dialog at (647, 438) on #promtButton
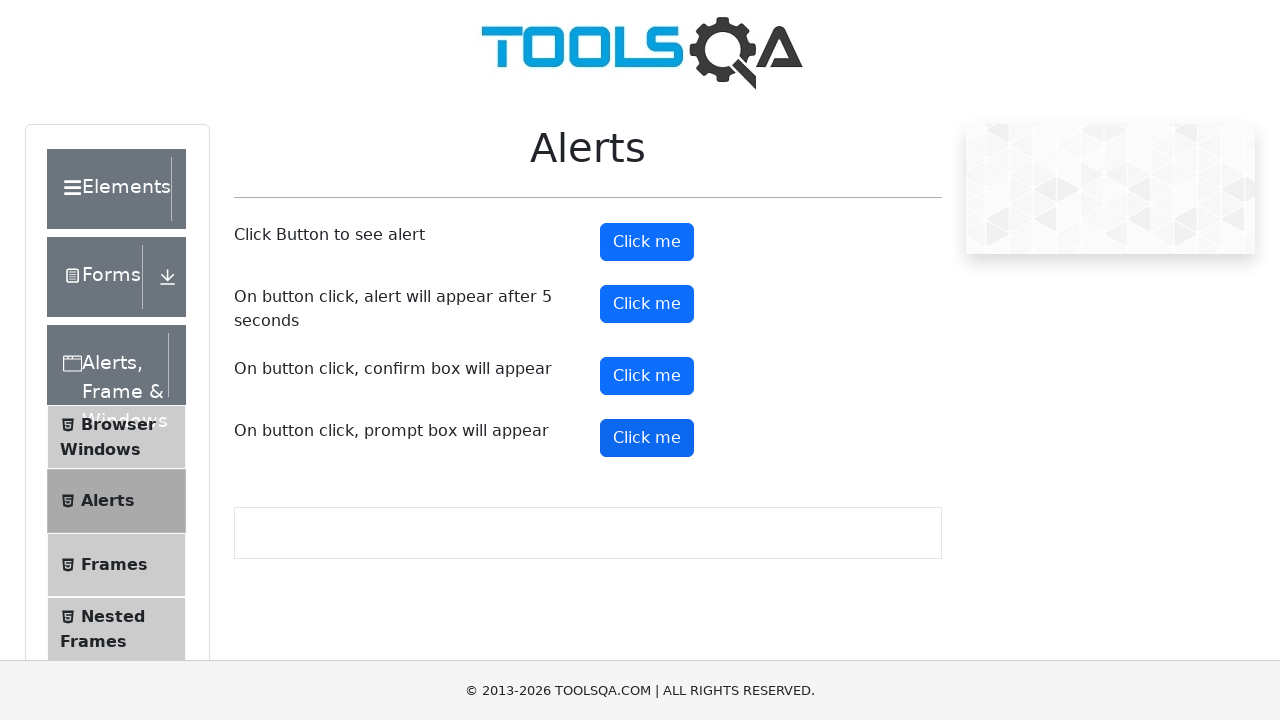

Set up dialog handler to accept prompt with text 'Hello Darling'
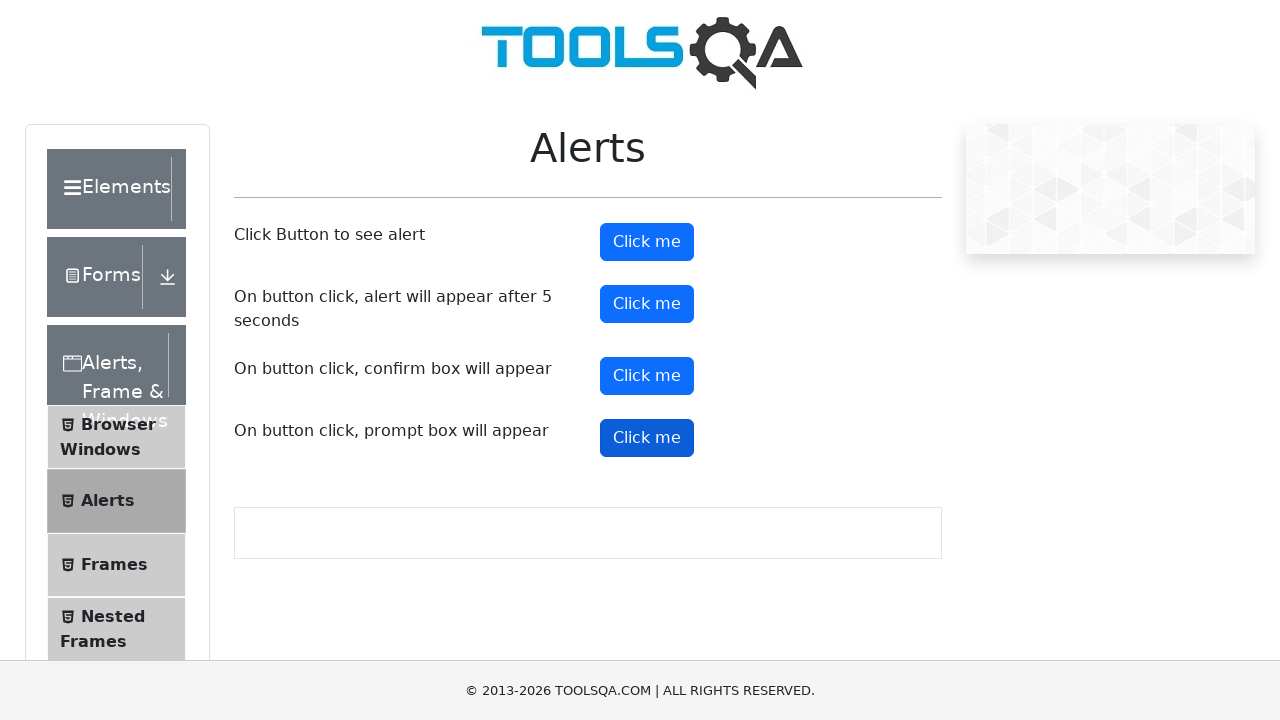

Clicked prompt button again to trigger alert with handler ready at (647, 438) on #promtButton
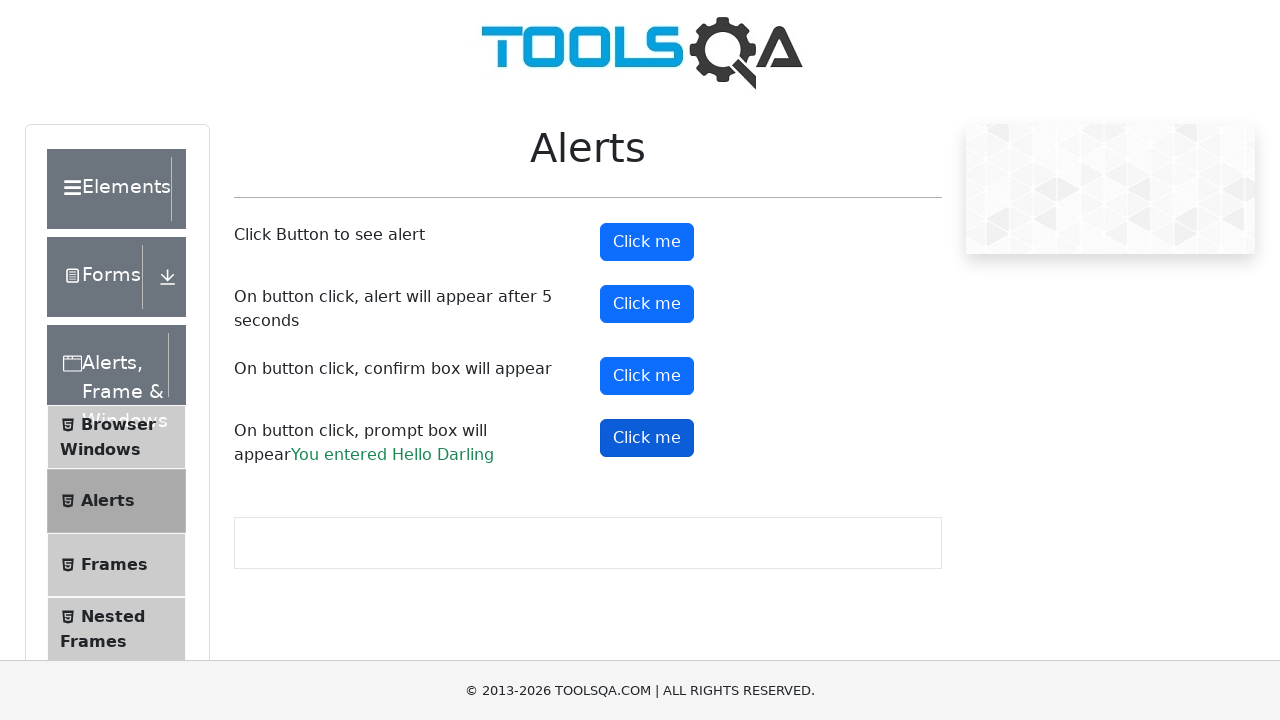

Prompt result text appeared, confirming input was accepted
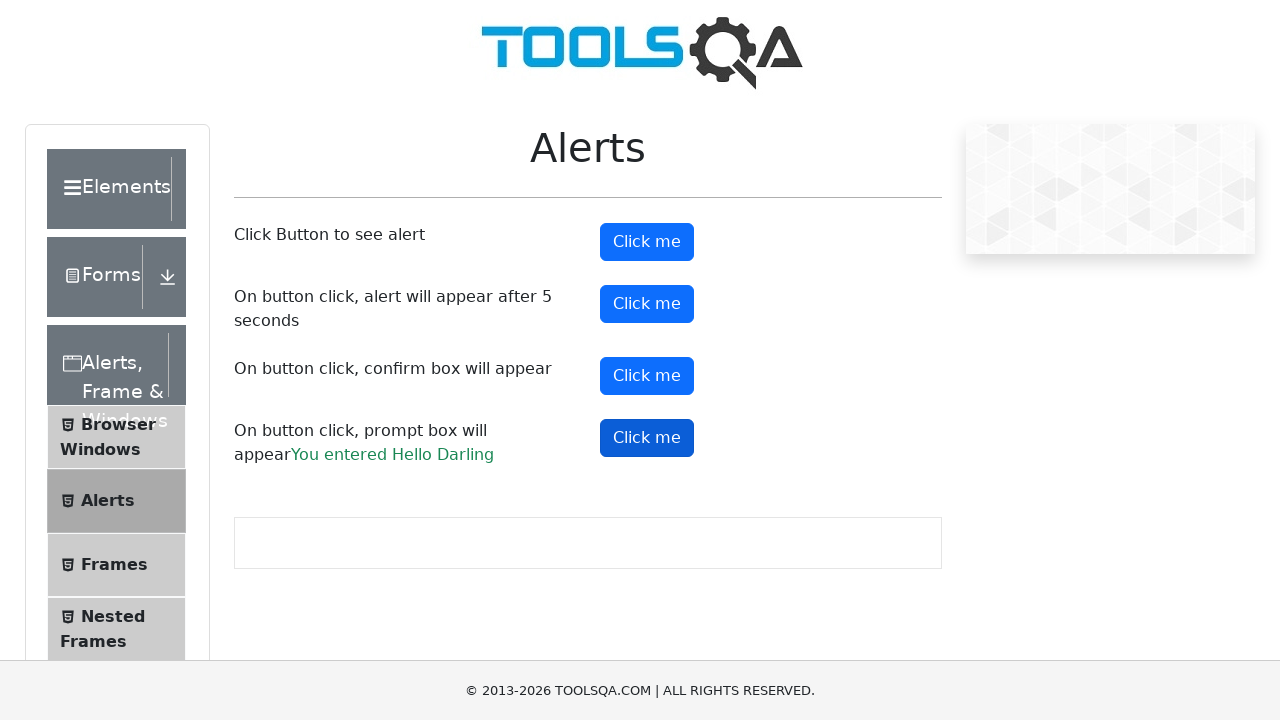

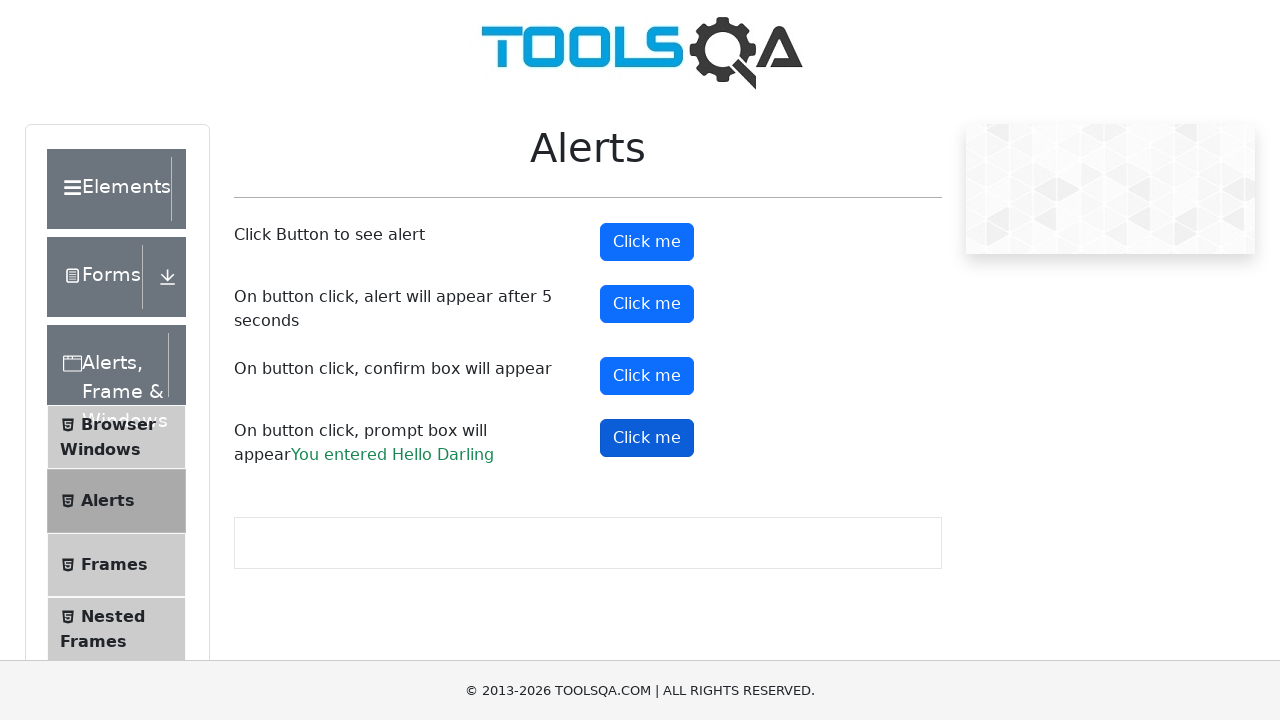